Navigates to a placement review page and highlights all occurrences of the word "scheme" on the page, then scrolls through each highlighted match sequentially.

Starting URL: https://www.ratemyplacement.co.uk/placement-review/186915/linklaters/vacation-scheme-student

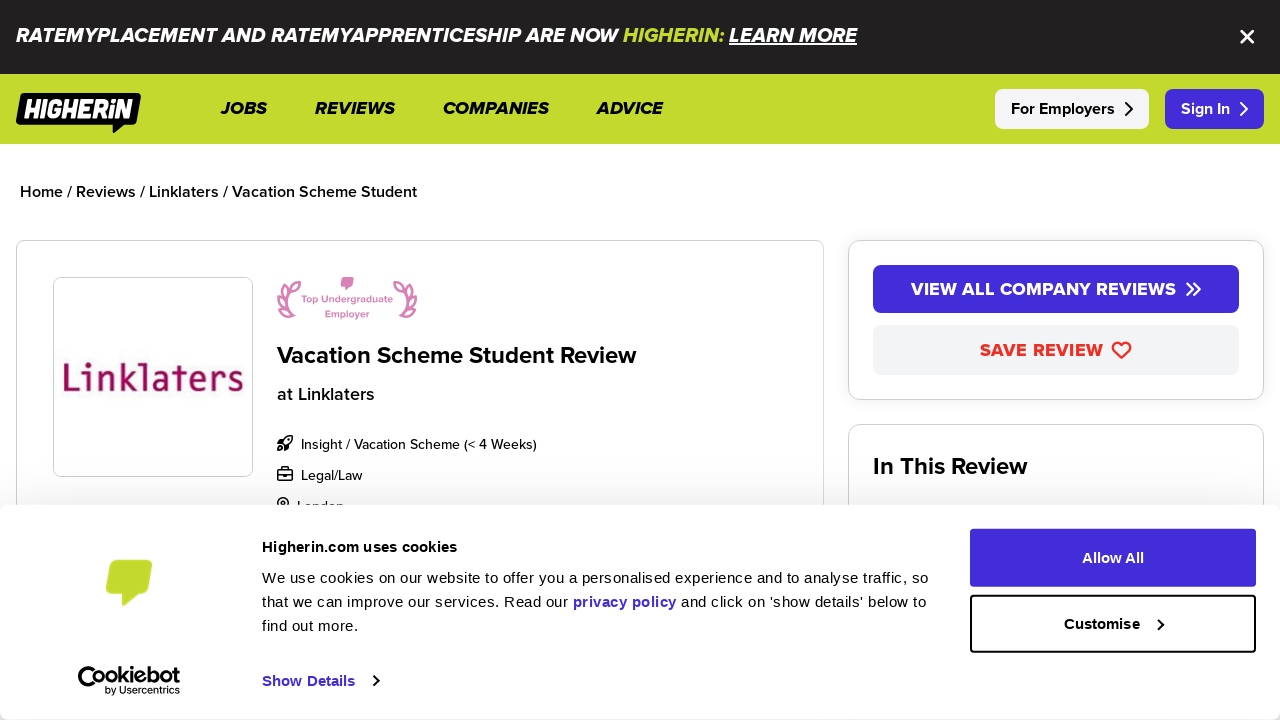

Executed highlight script and found 28 occurrences of 'scheme'
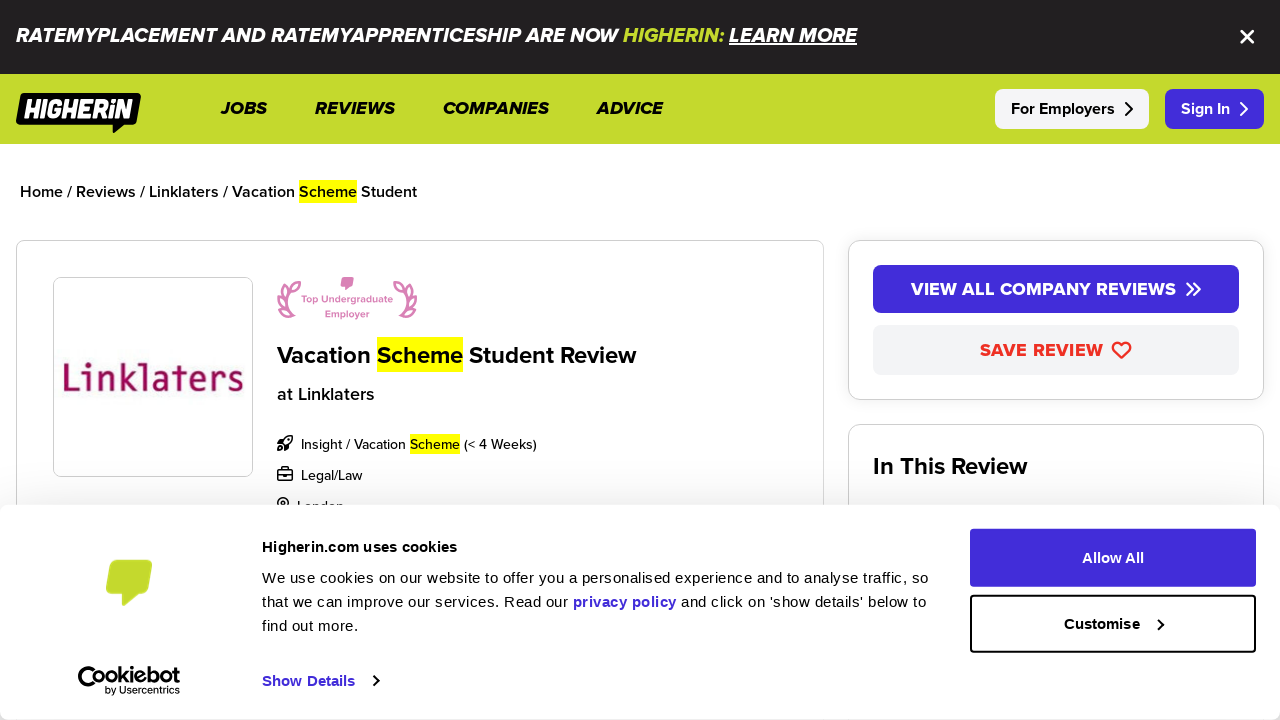

Waited for scroll animation to complete
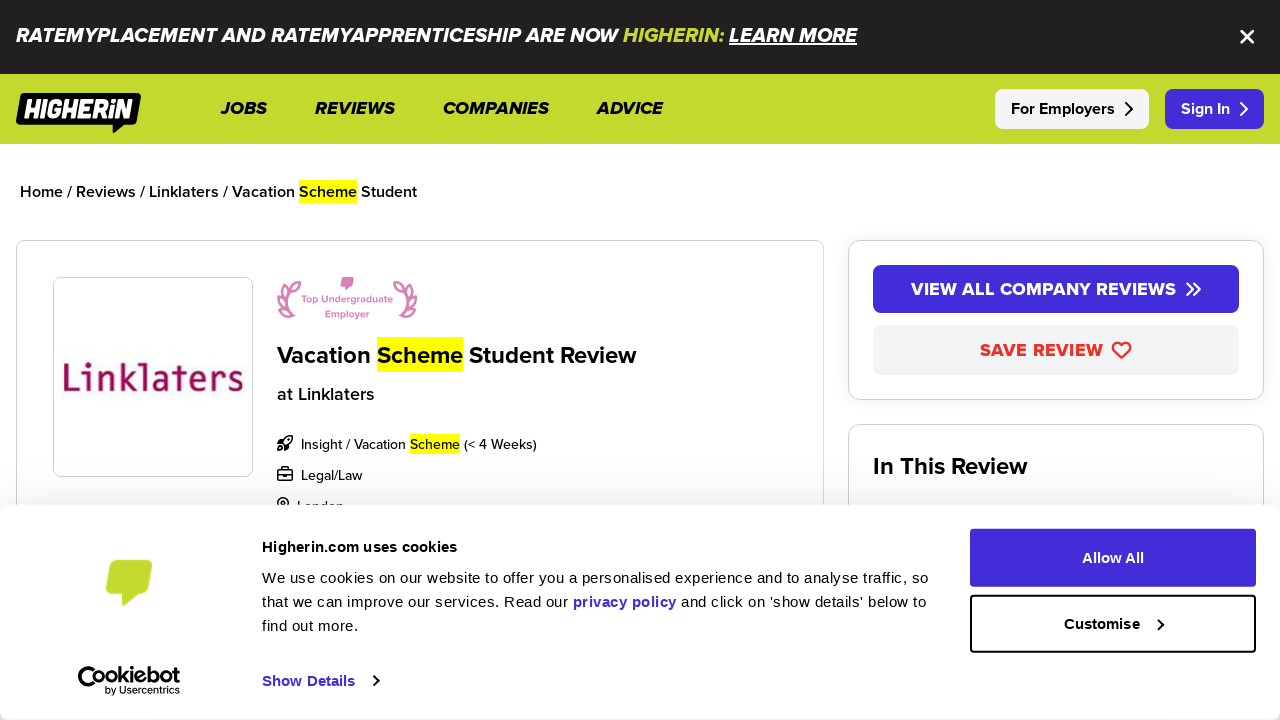

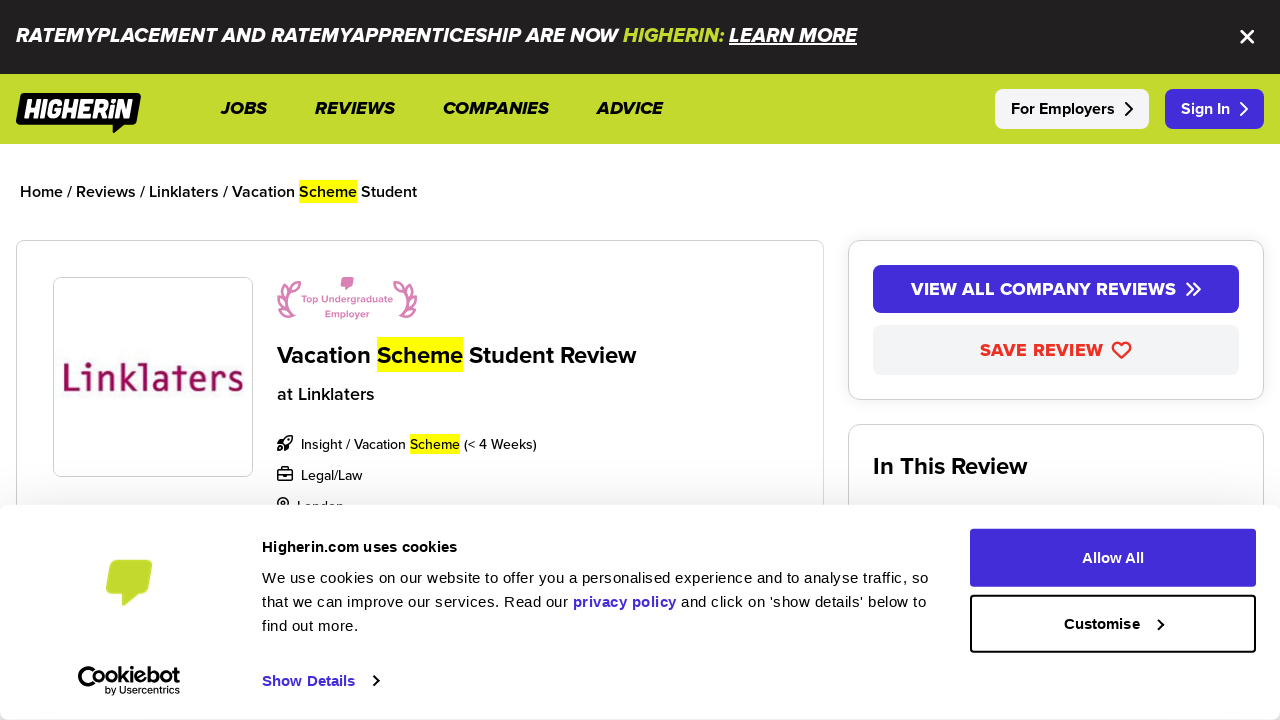